Tests switching between multiple browser windows by clicking a link that opens a new window, then switching between the original and new window using window handles order.

Starting URL: http://the-internet.herokuapp.com/windows

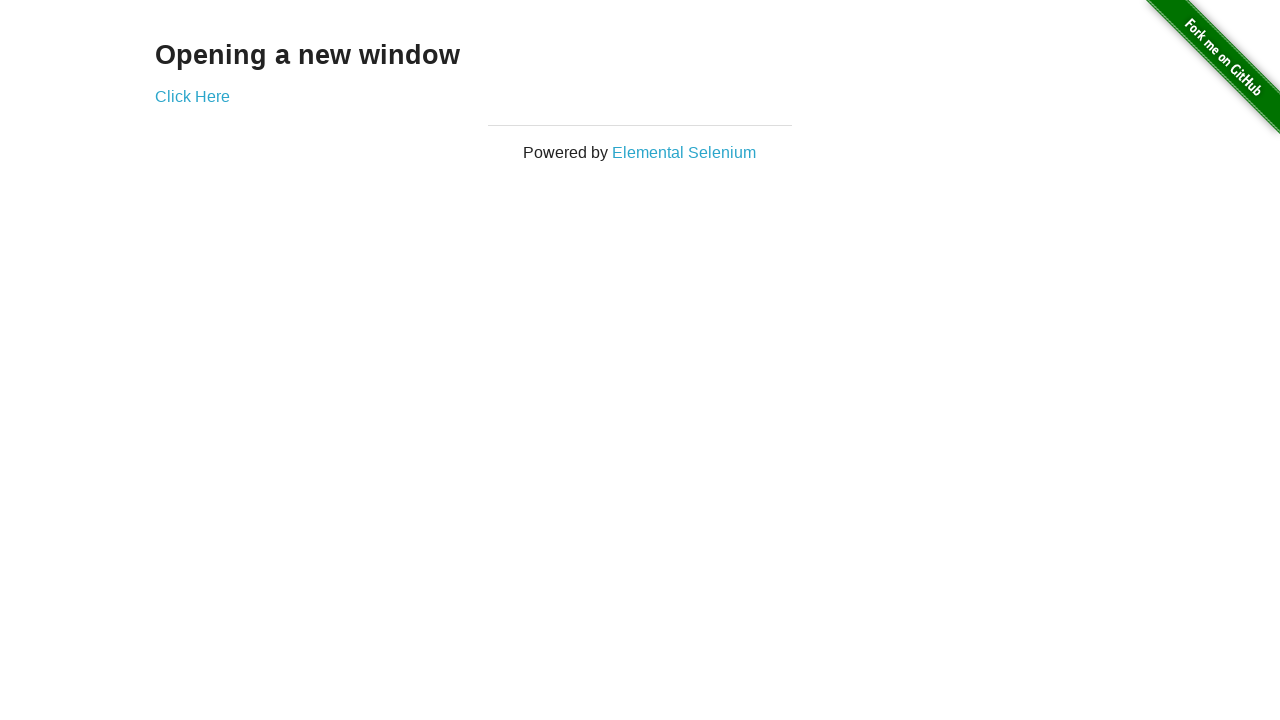

Clicked link to open new window at (192, 96) on .example a
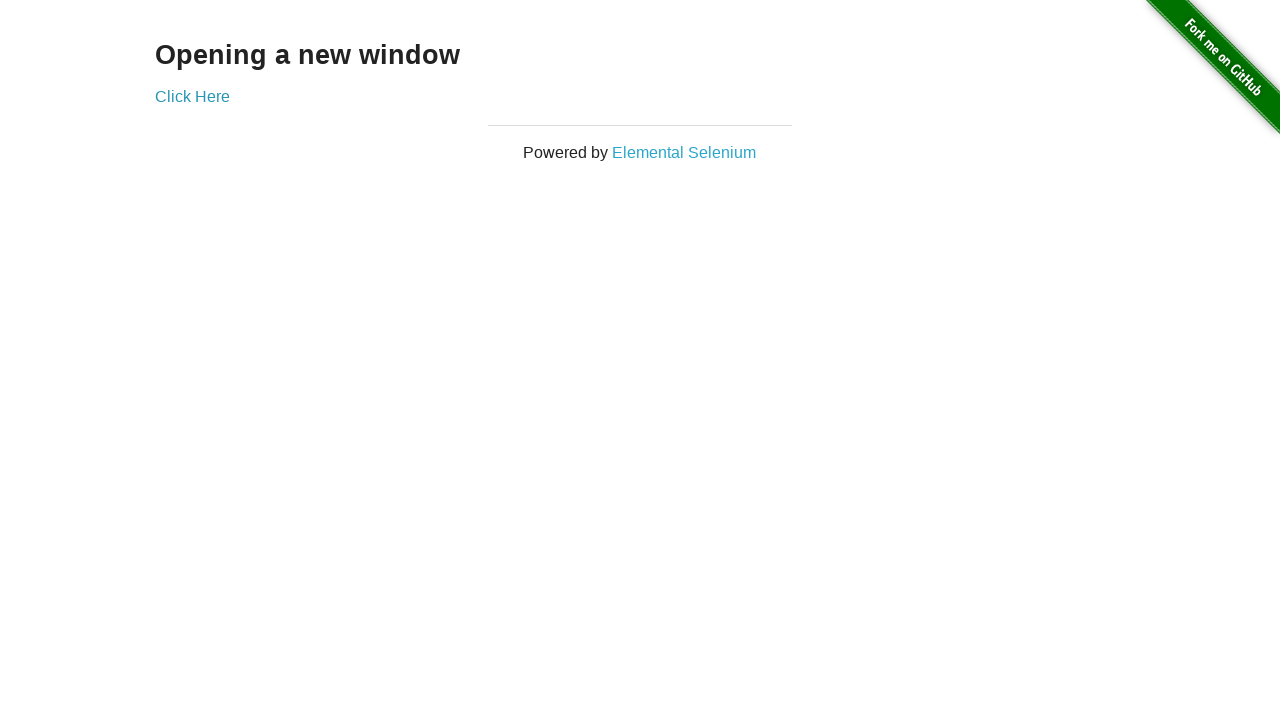

New window opened and captured
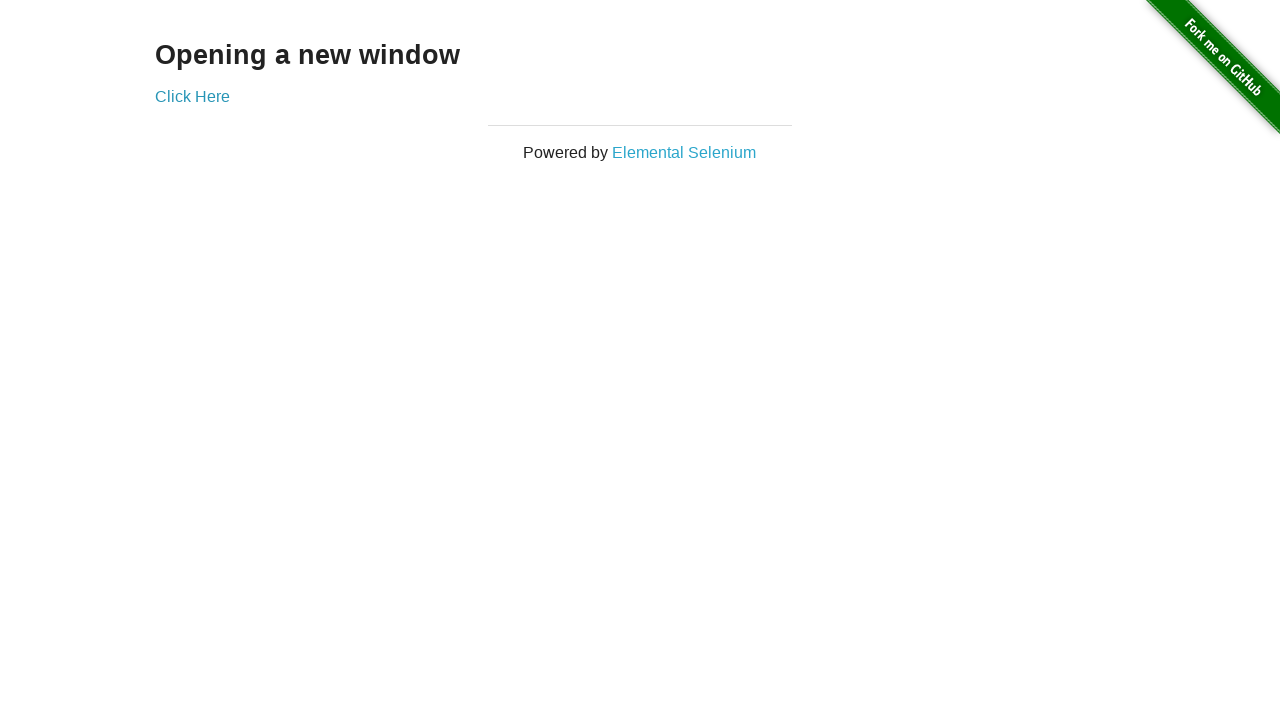

Verified original window title is not 'New Window'
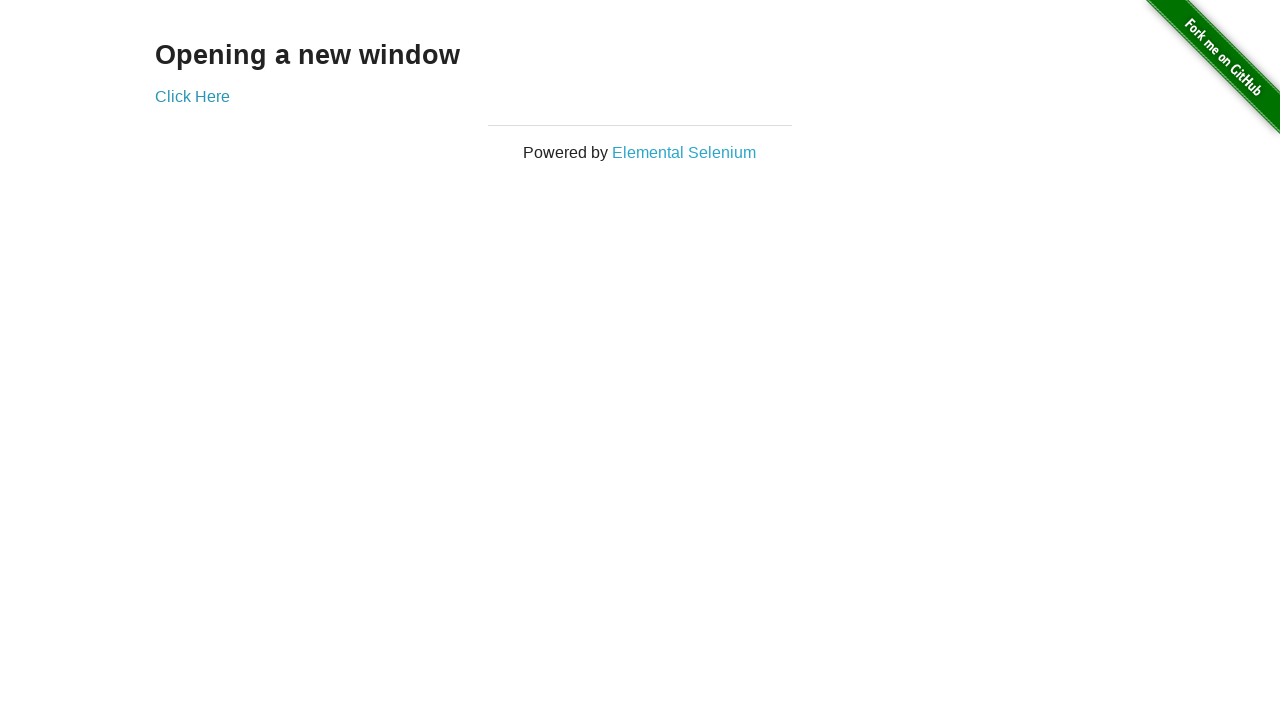

Brought new window to front
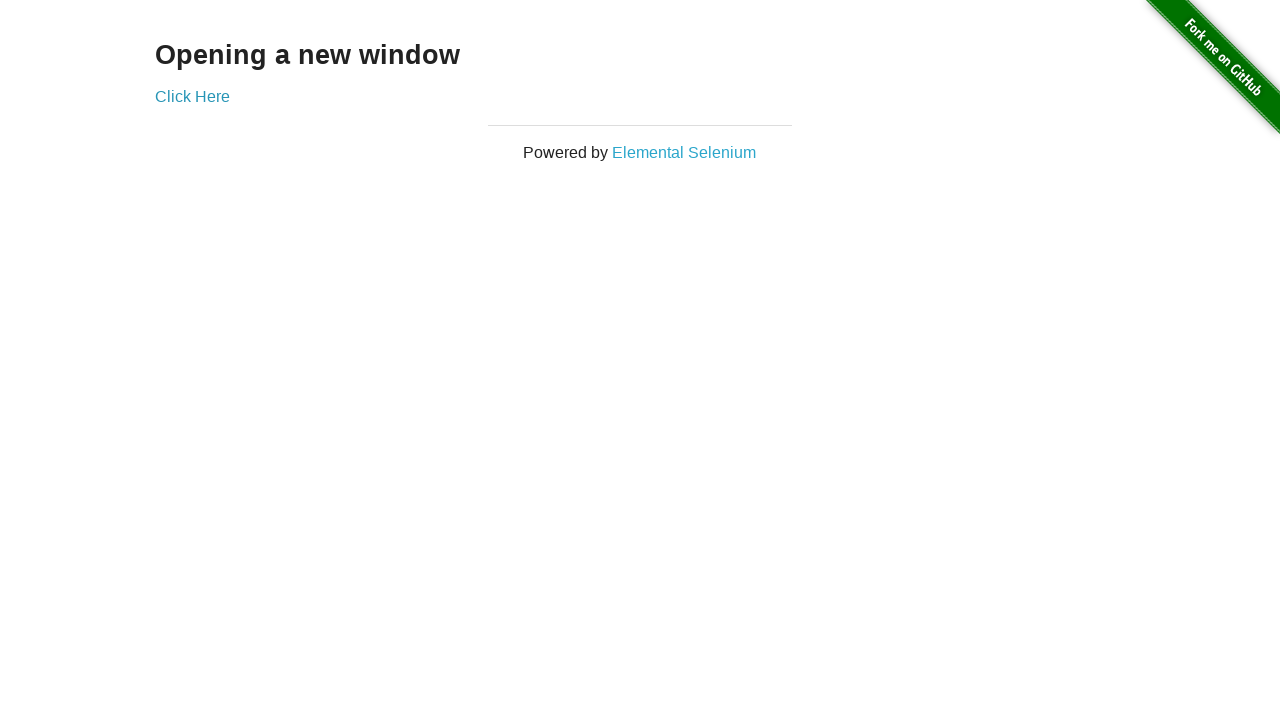

New window finished loading
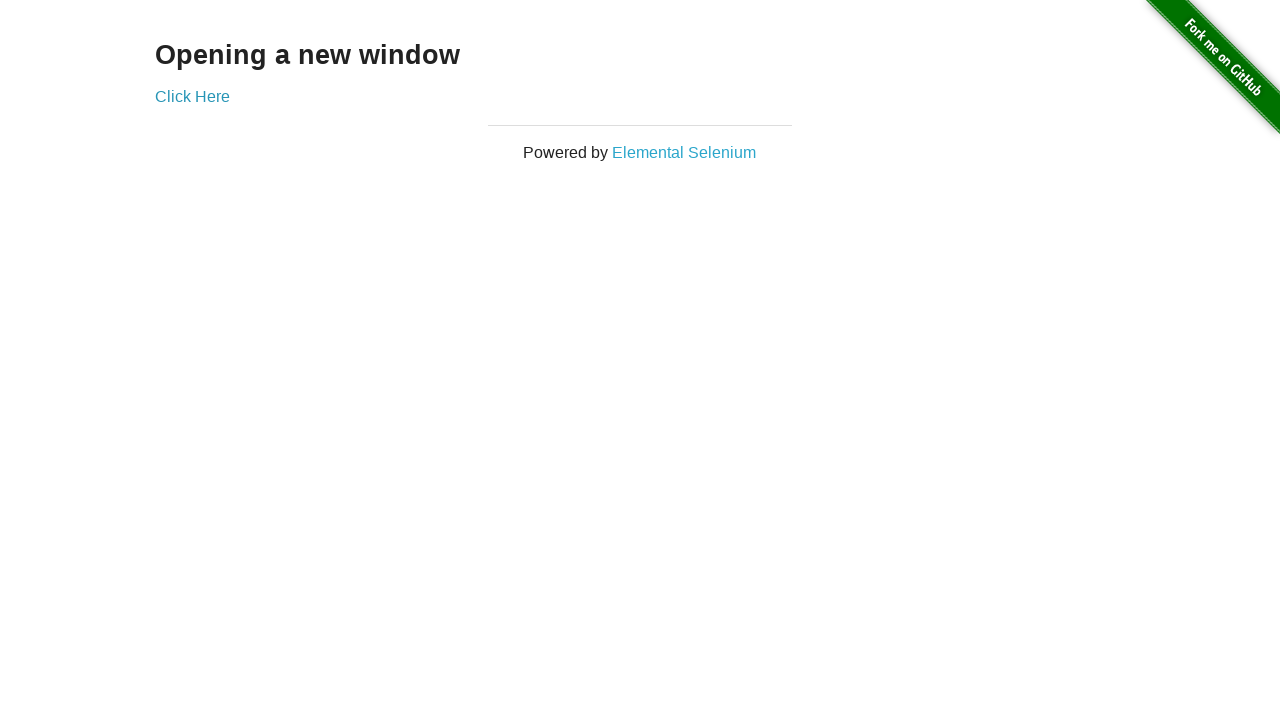

Verified new window title is 'New Window'
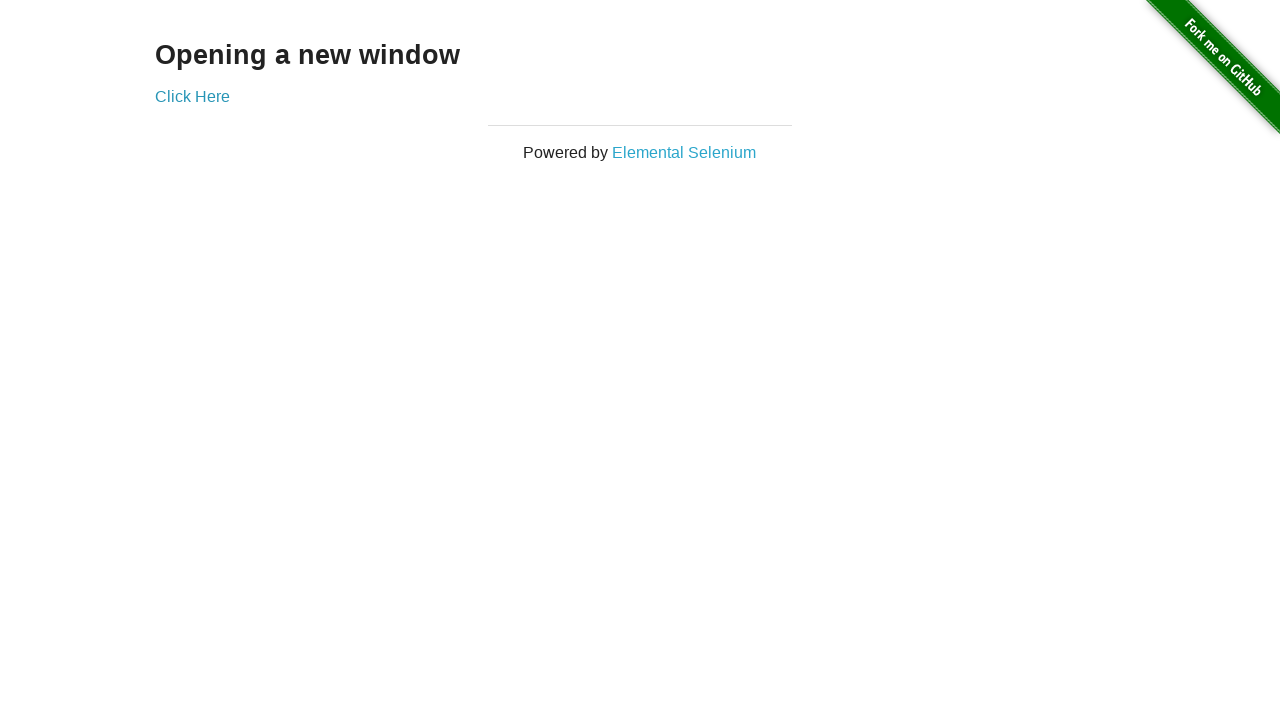

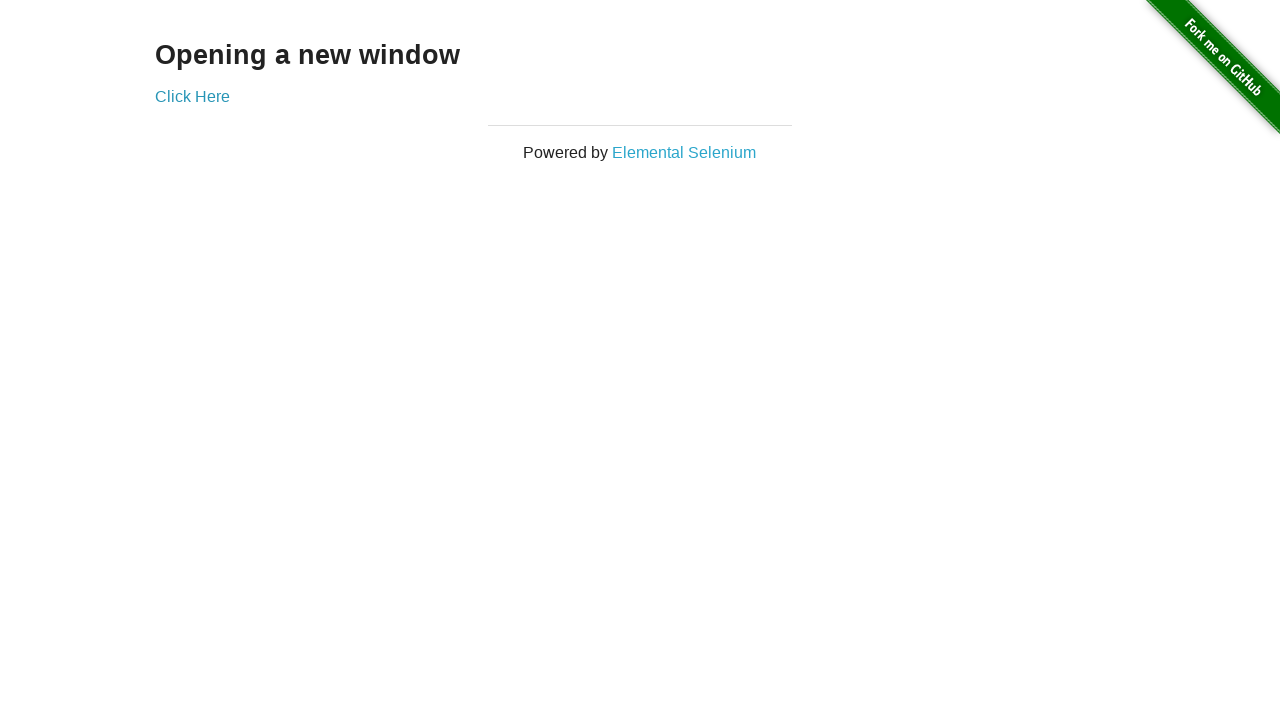